Navigates to example.com, selects the first anchor element on the page, and clicks it to navigate to the linked page.

Starting URL: https://example.com

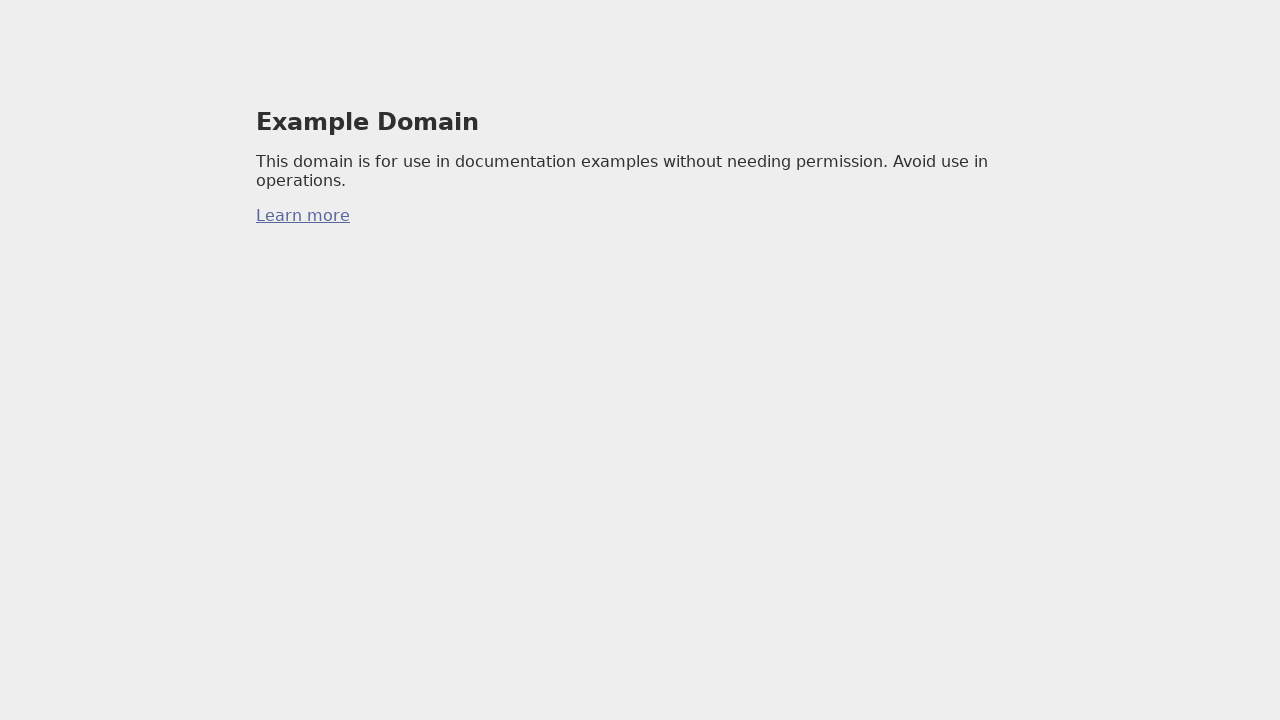

Selected the first anchor element on the page
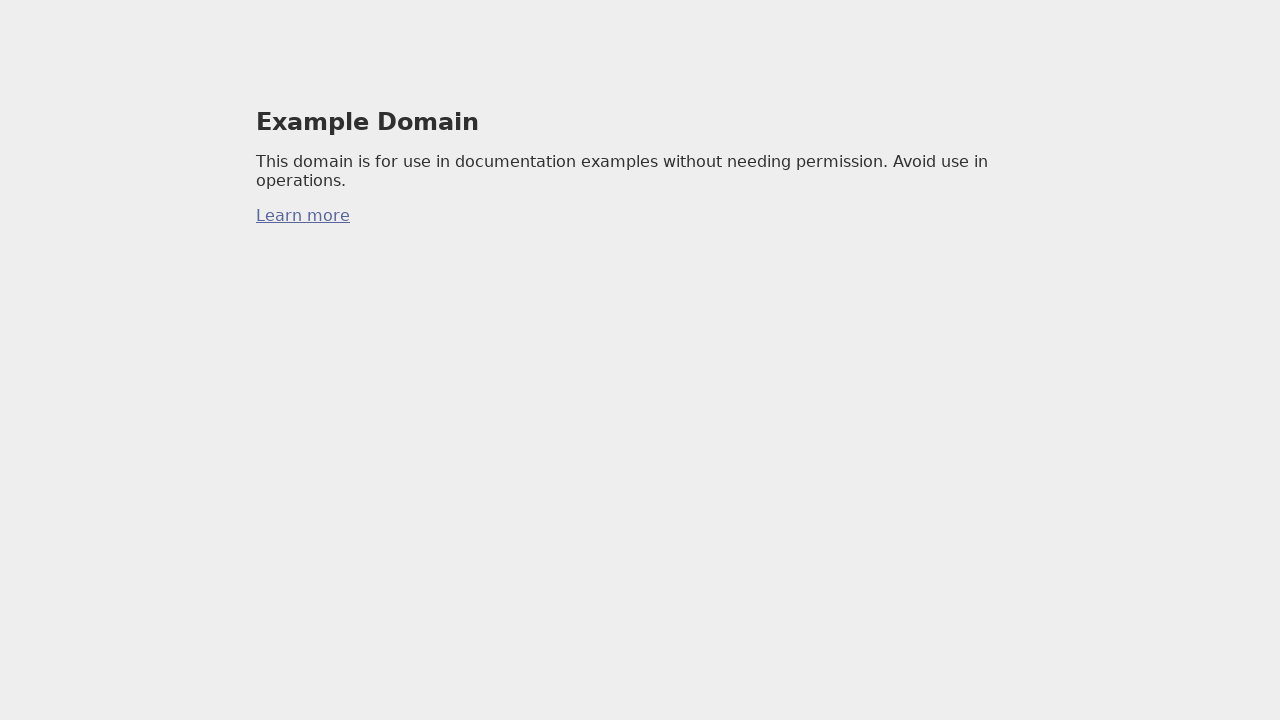

Clicked the first anchor element to navigate to linked page
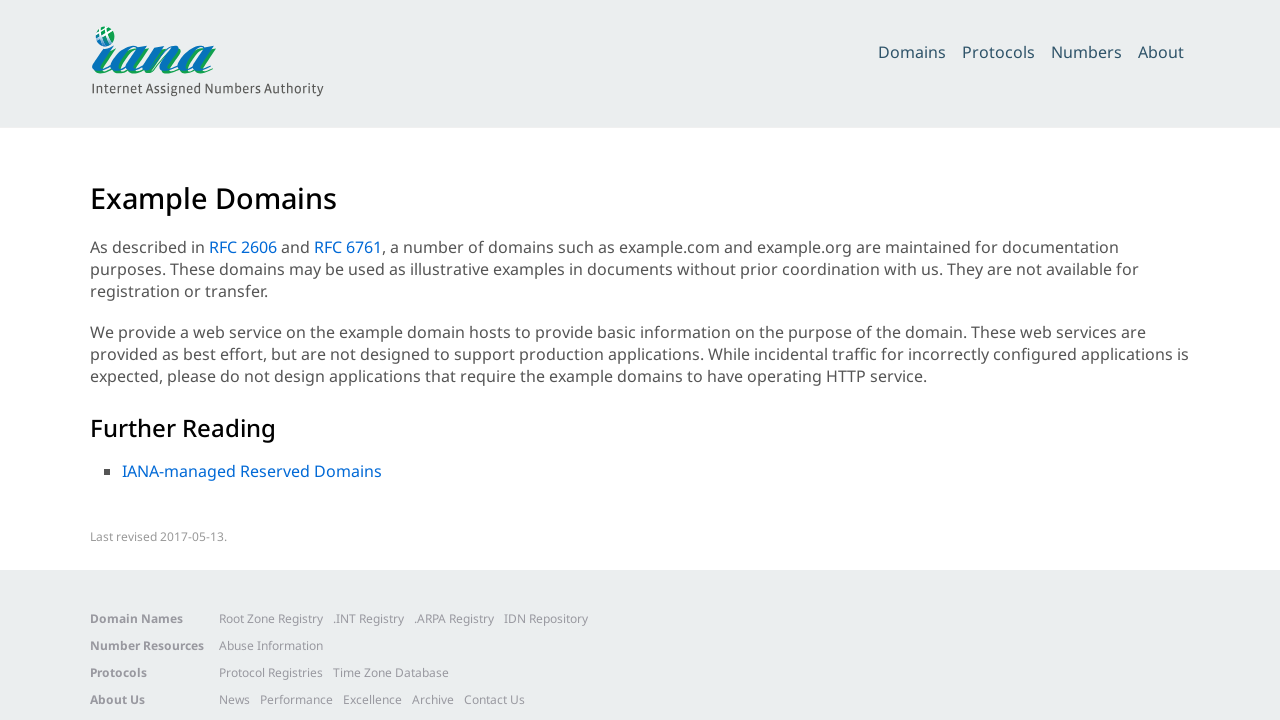

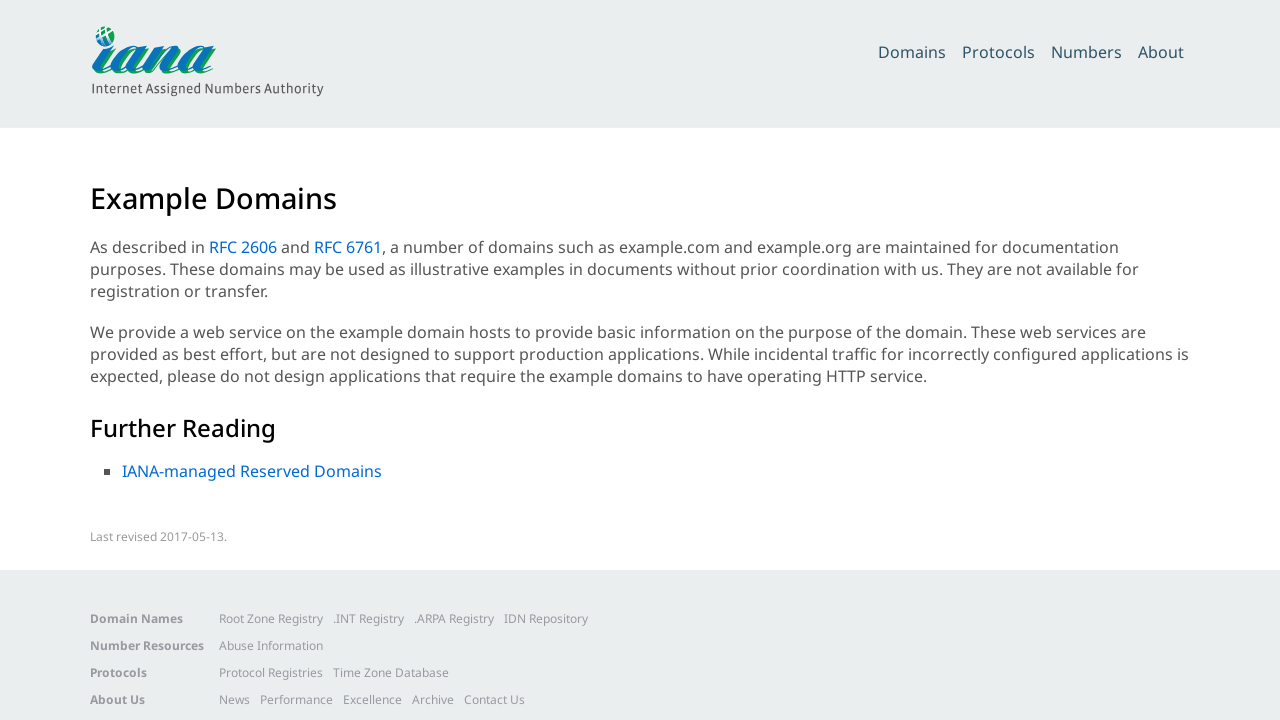